Tests different types of JavaScript alerts including simple alert, confirm alert, and prompt alert by interacting with them

Starting URL: http://demo.automationtesting.in/Alerts.html

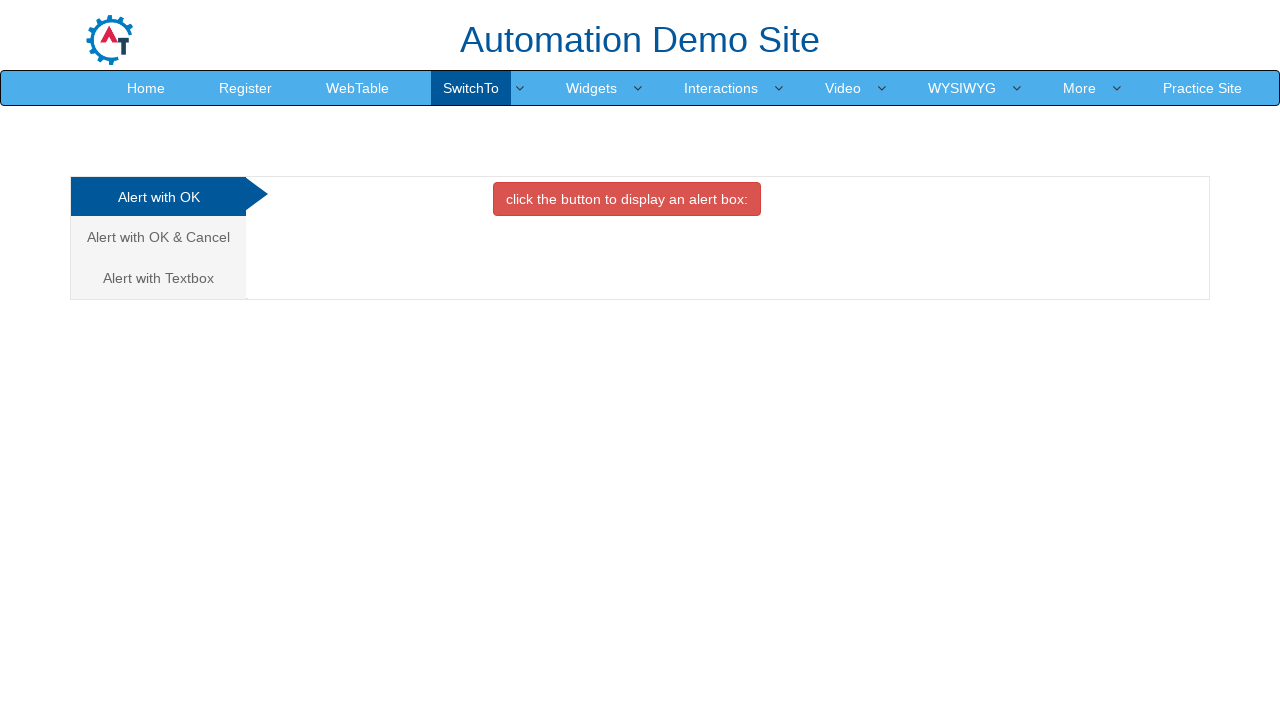

Clicked first alert tab at (158, 197) on xpath=(//a[@class='analystic'])[1]
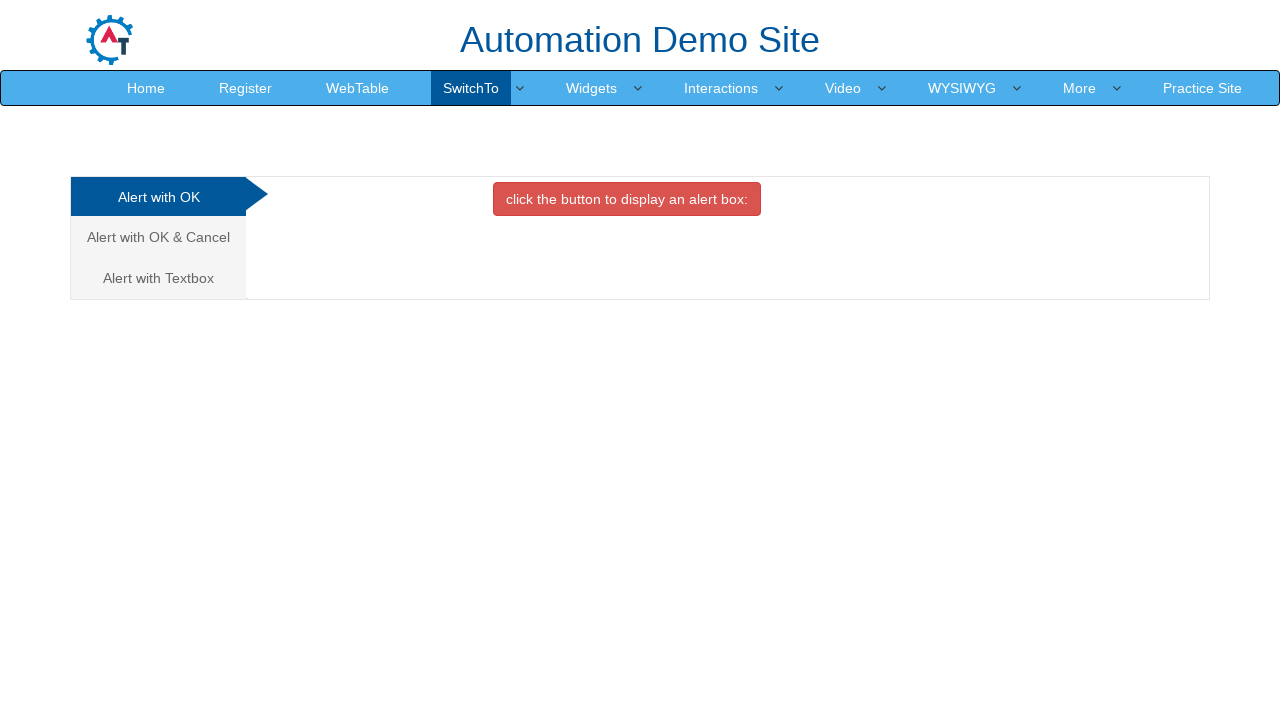

Clicked button to trigger simple alert at (627, 199) on xpath=//button[@onclick='alertbox()']
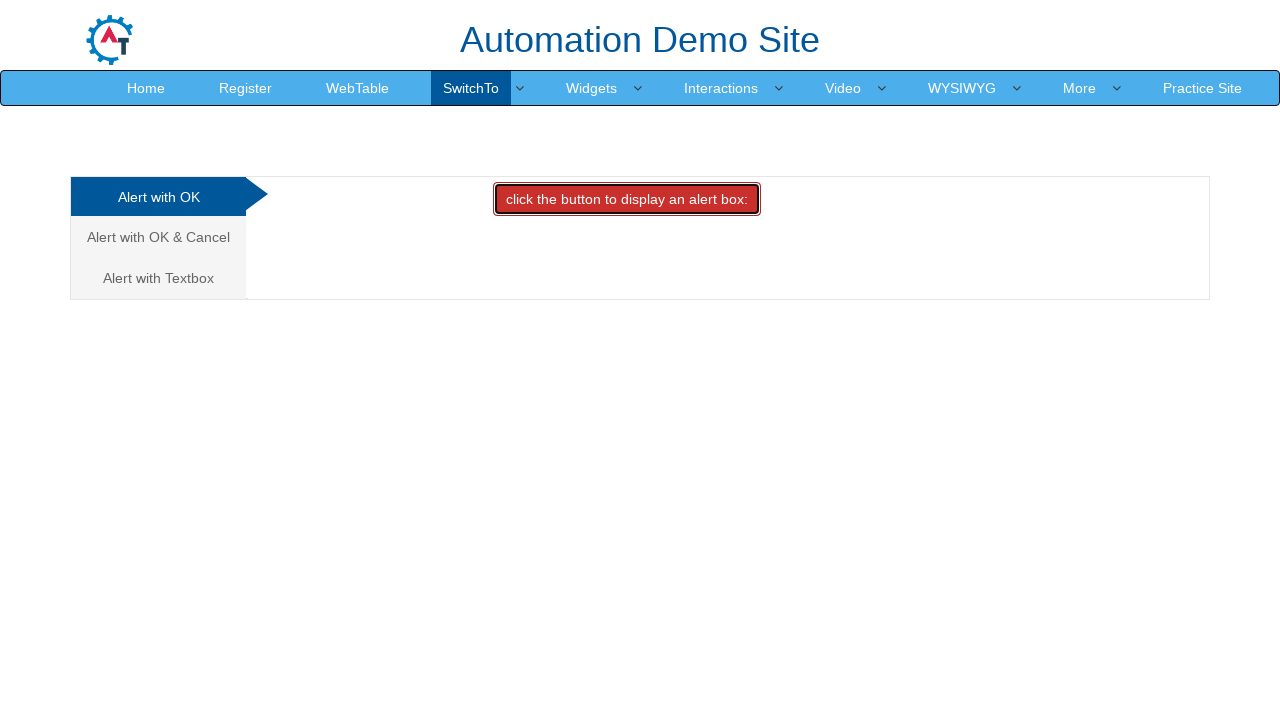

Accepted simple alert dialog
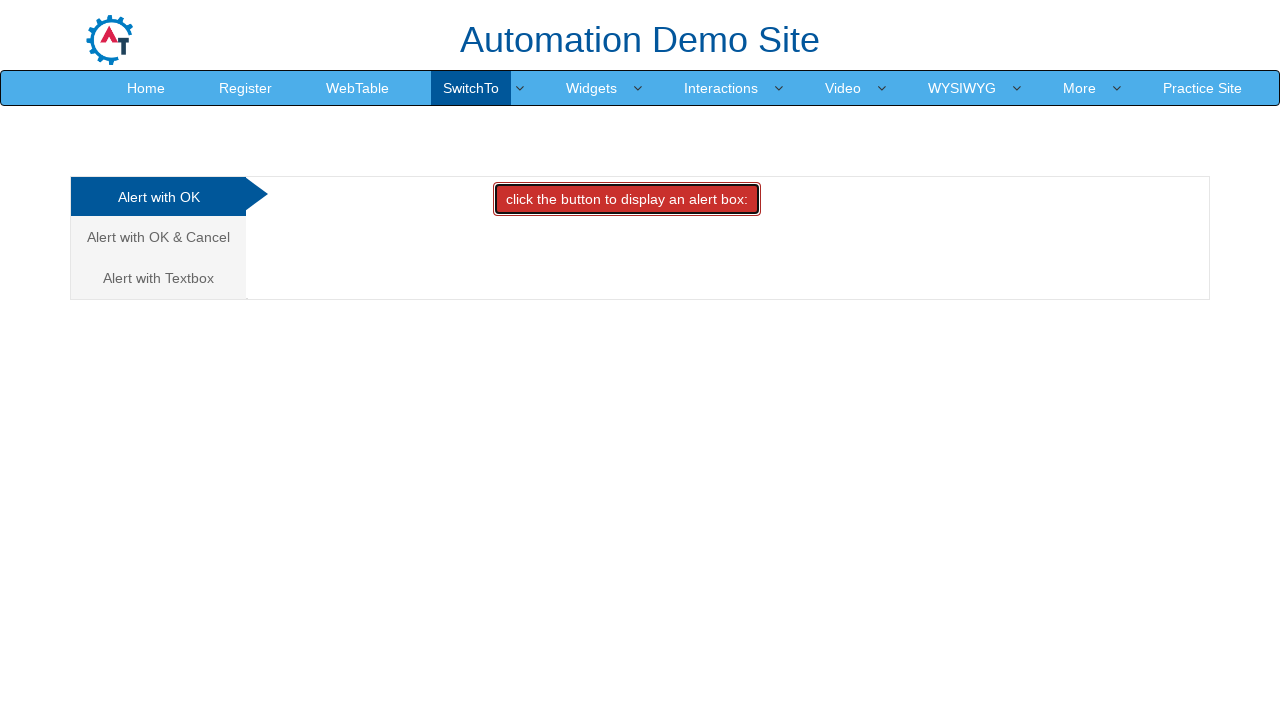

Clicked second alert tab for confirm dialog at (158, 237) on xpath=(//a[@class='analystic'])[2]
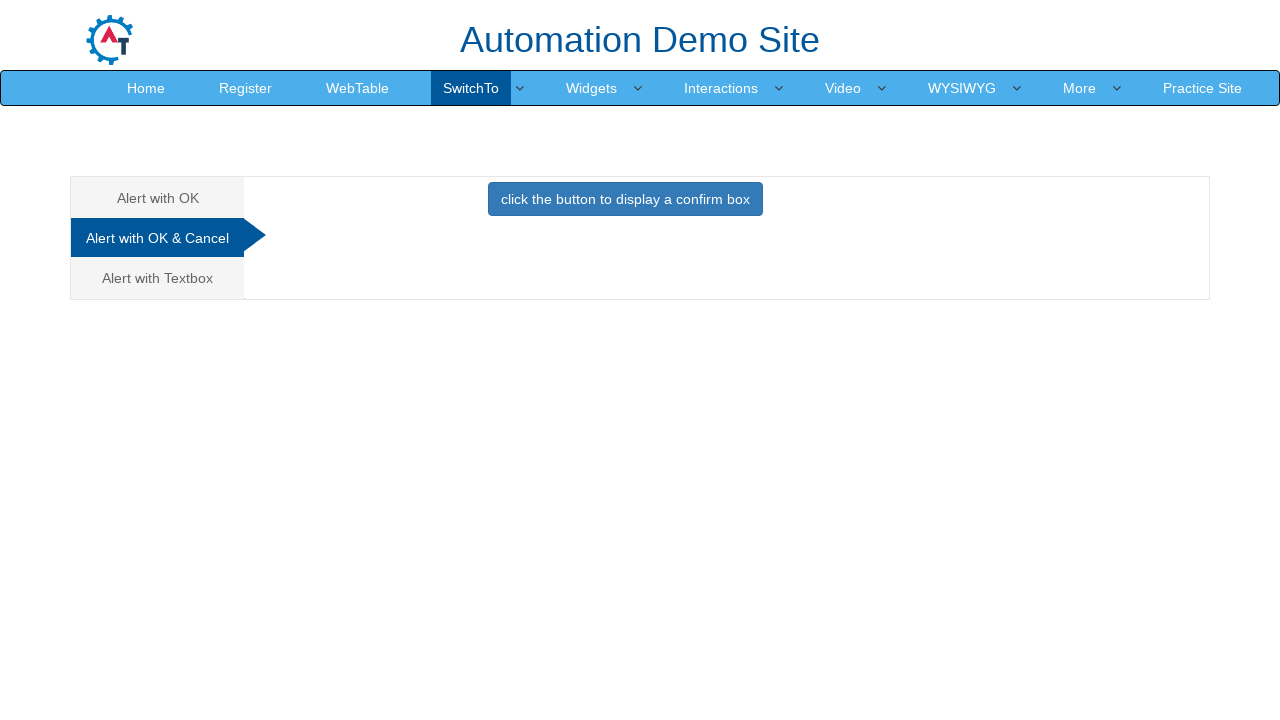

Clicked button to trigger confirm alert at (625, 204) on #CancelTab
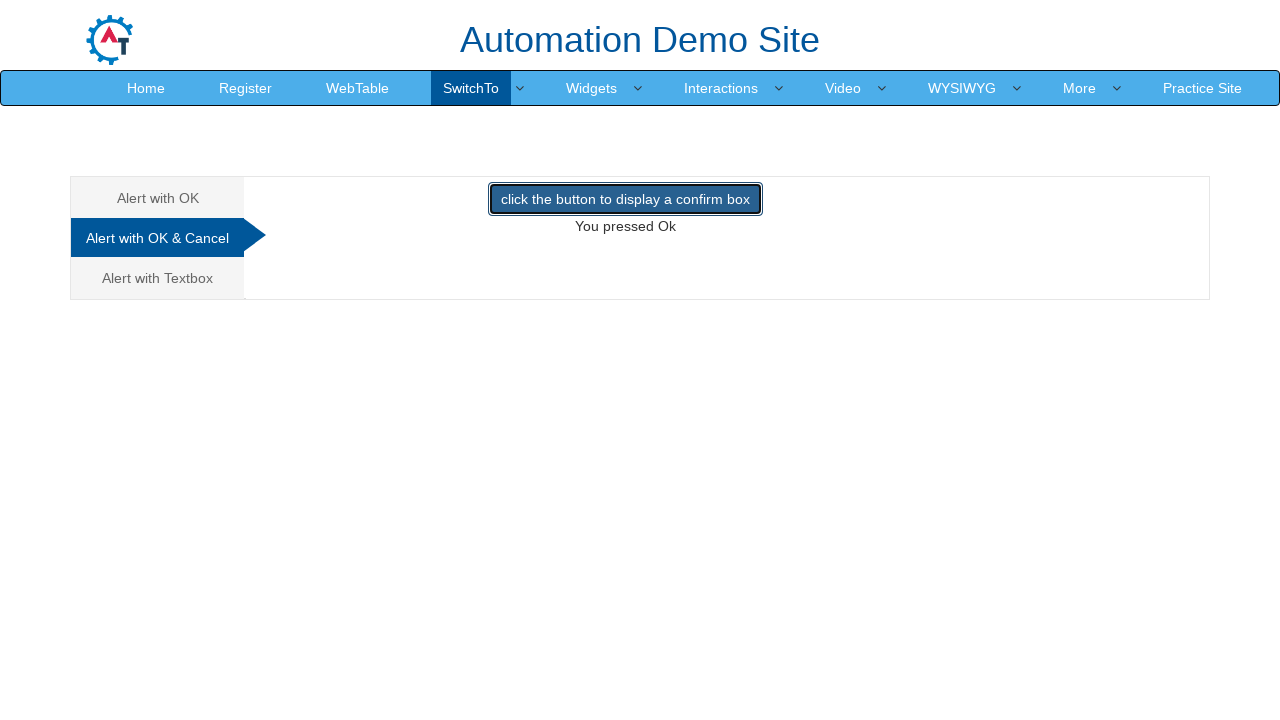

Dismissed confirm alert dialog
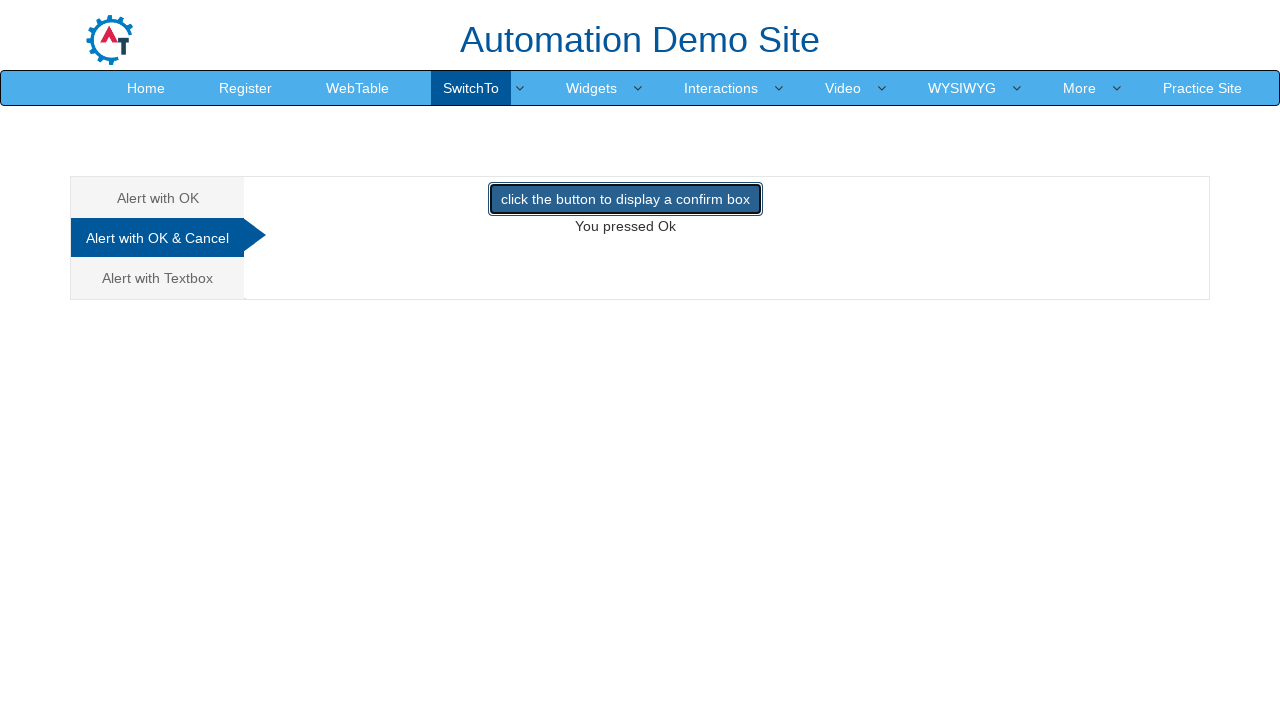

Clicked third alert tab for prompt dialog at (158, 278) on xpath=(//a[@class='analystic'])[3]
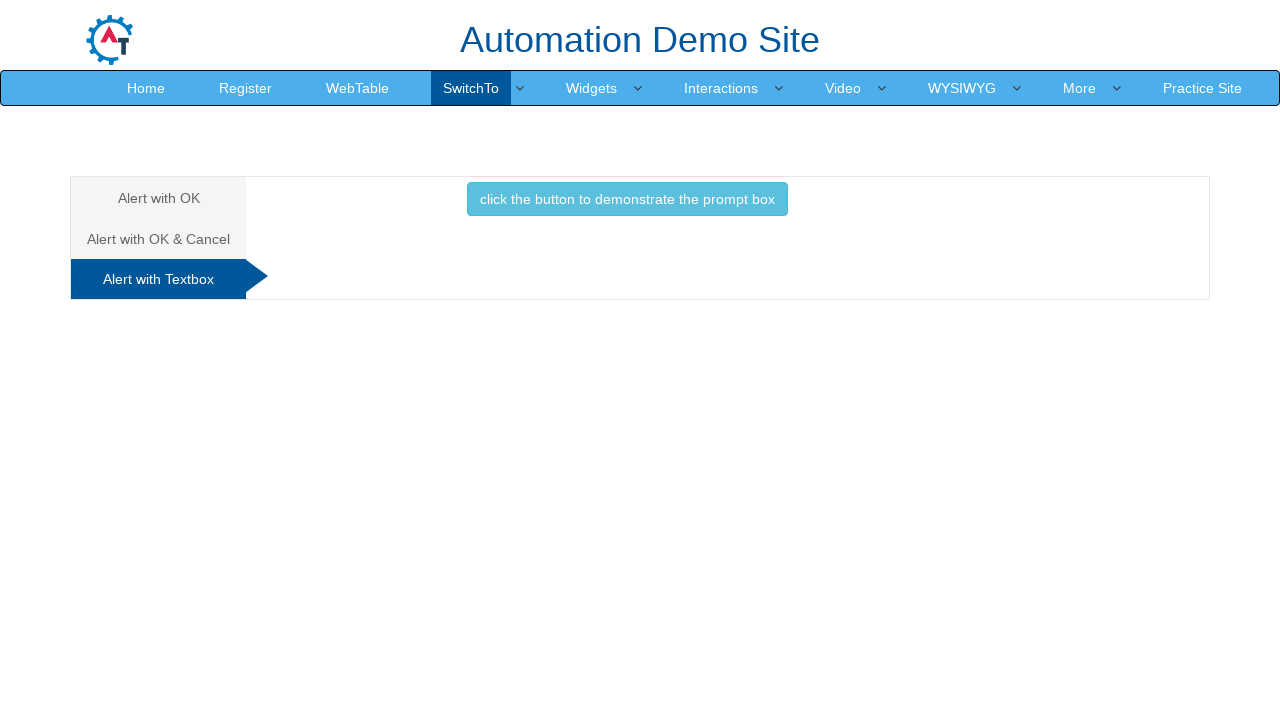

Clicked button to trigger prompt alert at (627, 199) on xpath=//button[@onclick='promptbox()']
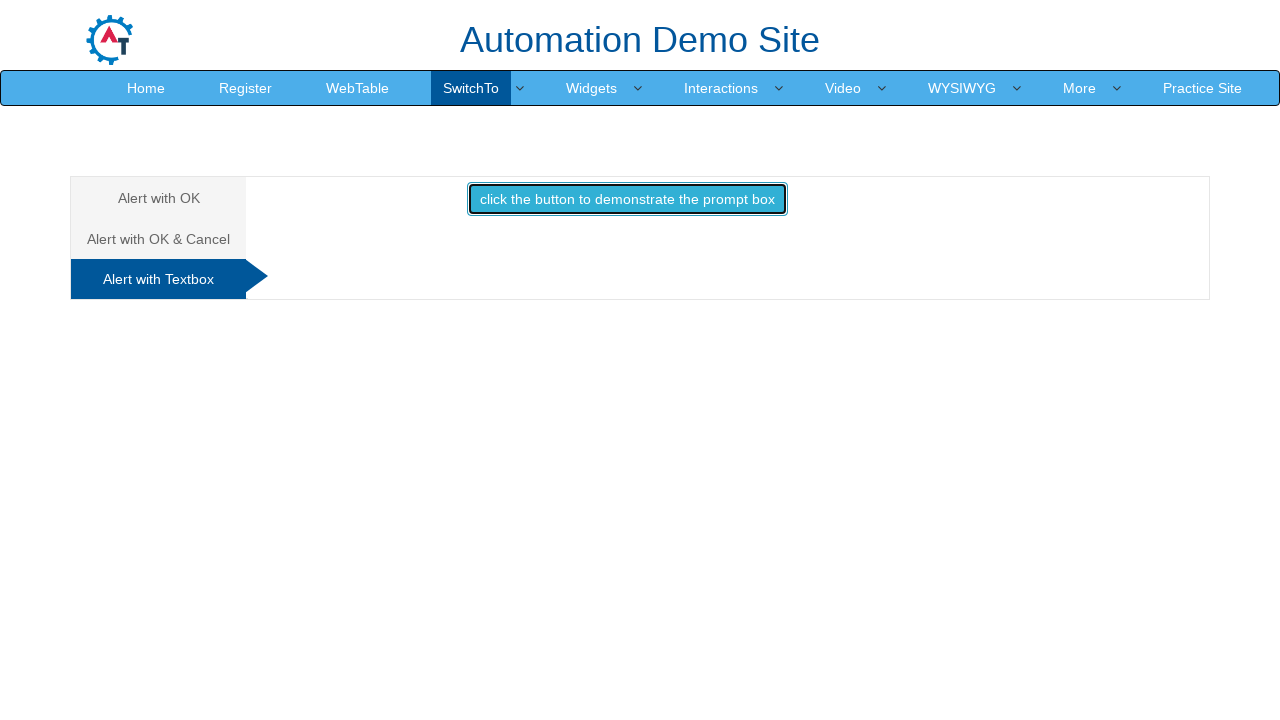

Accepted prompt dialog with text input 'my name'
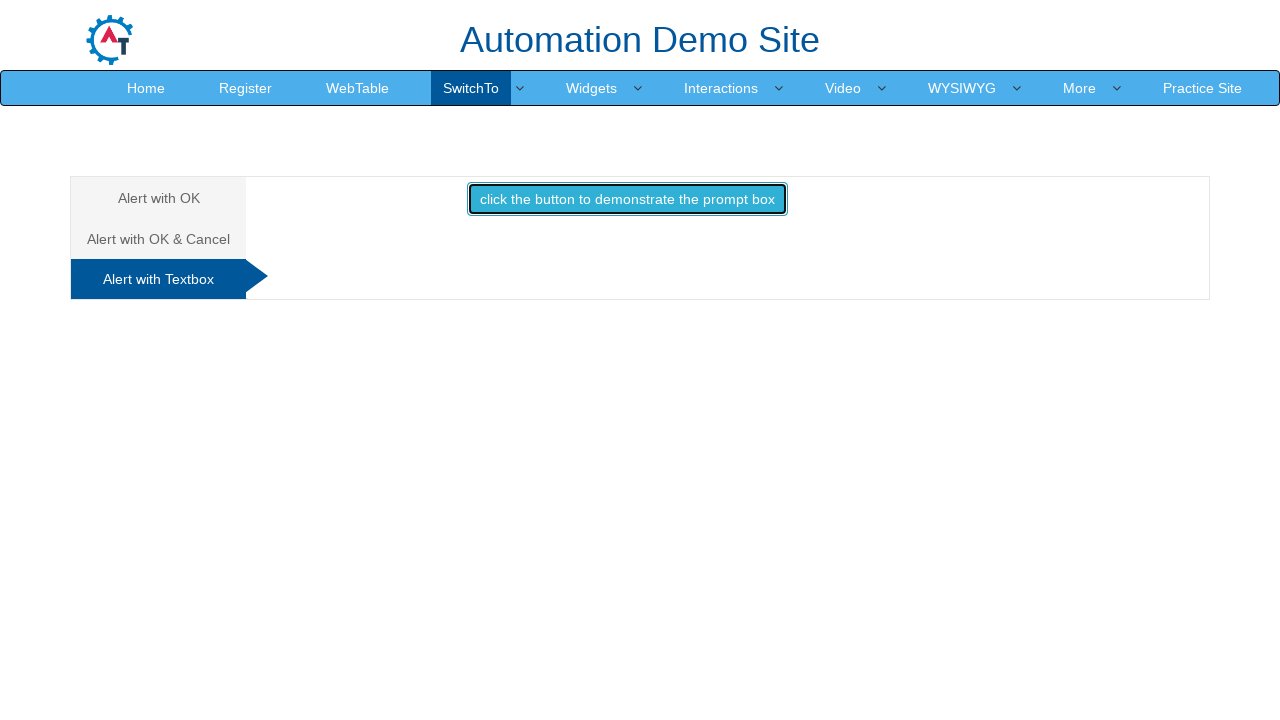

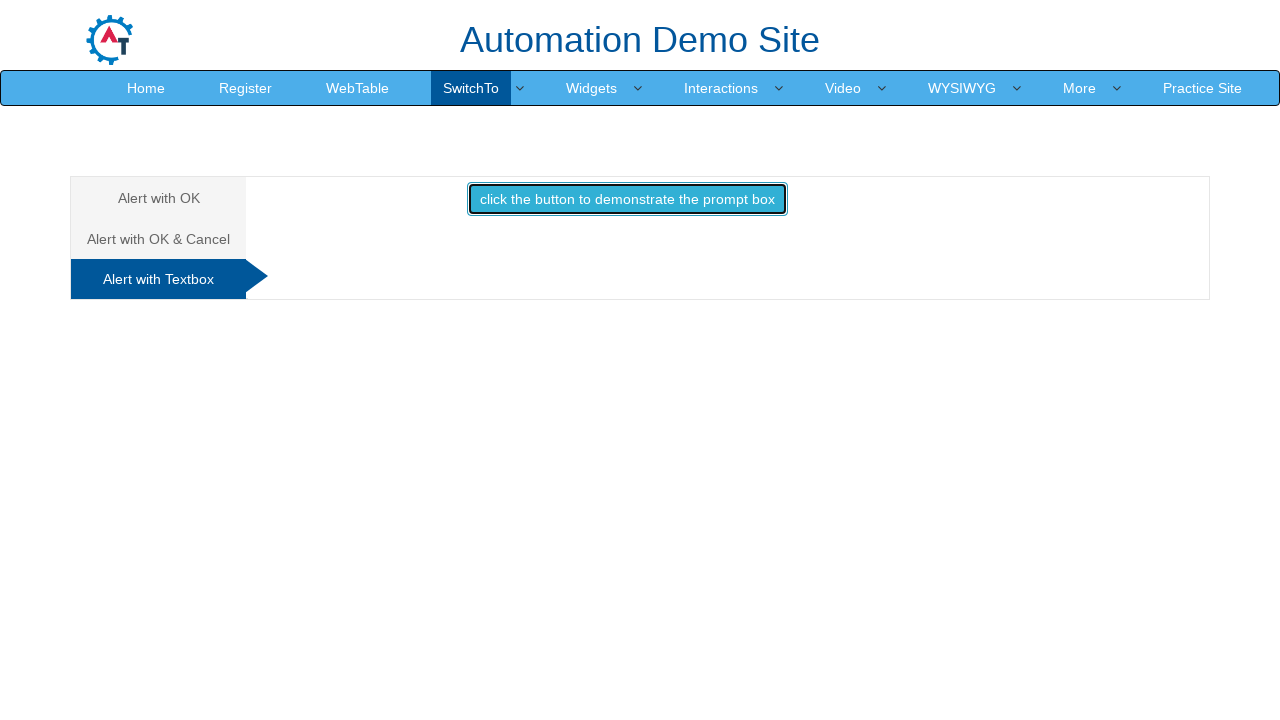